Tests dynamic loading functionality by clicking a start button and waiting for dynamically loaded content to appear

Starting URL: https://the-internet.herokuapp.com/dynamic_loading/2

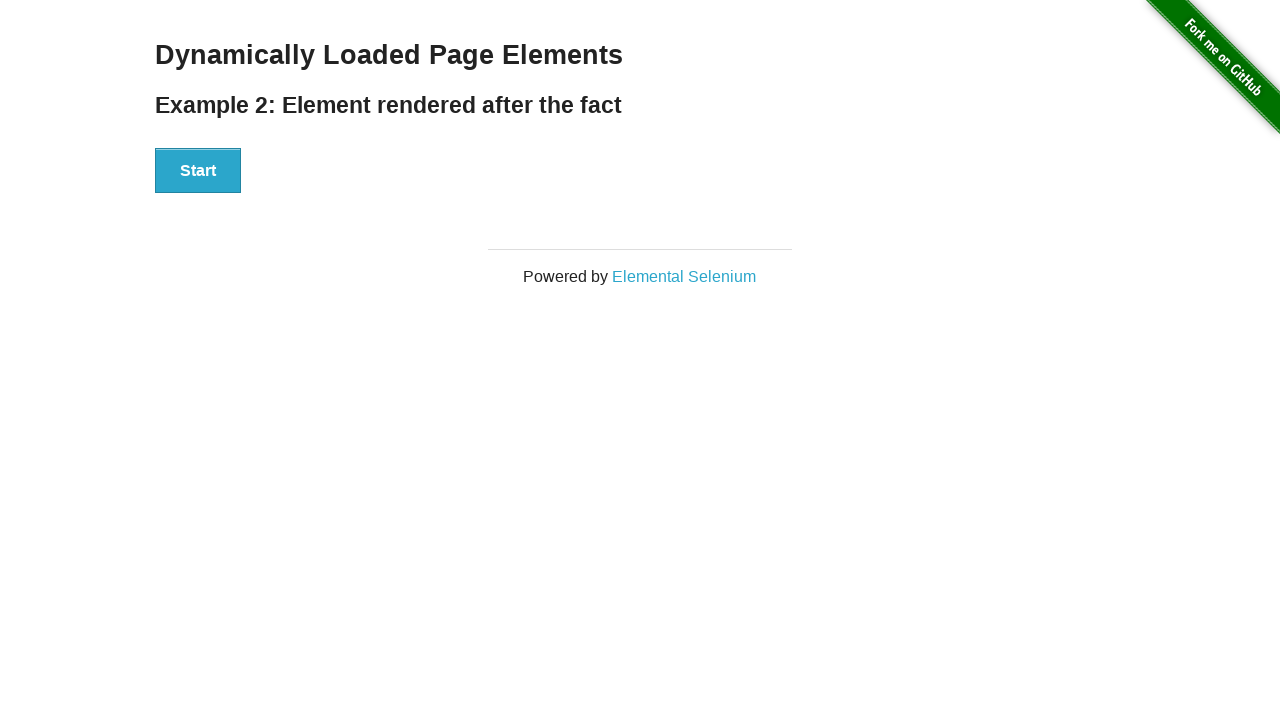

Clicked start button to trigger dynamic loading at (198, 171) on xpath=//button
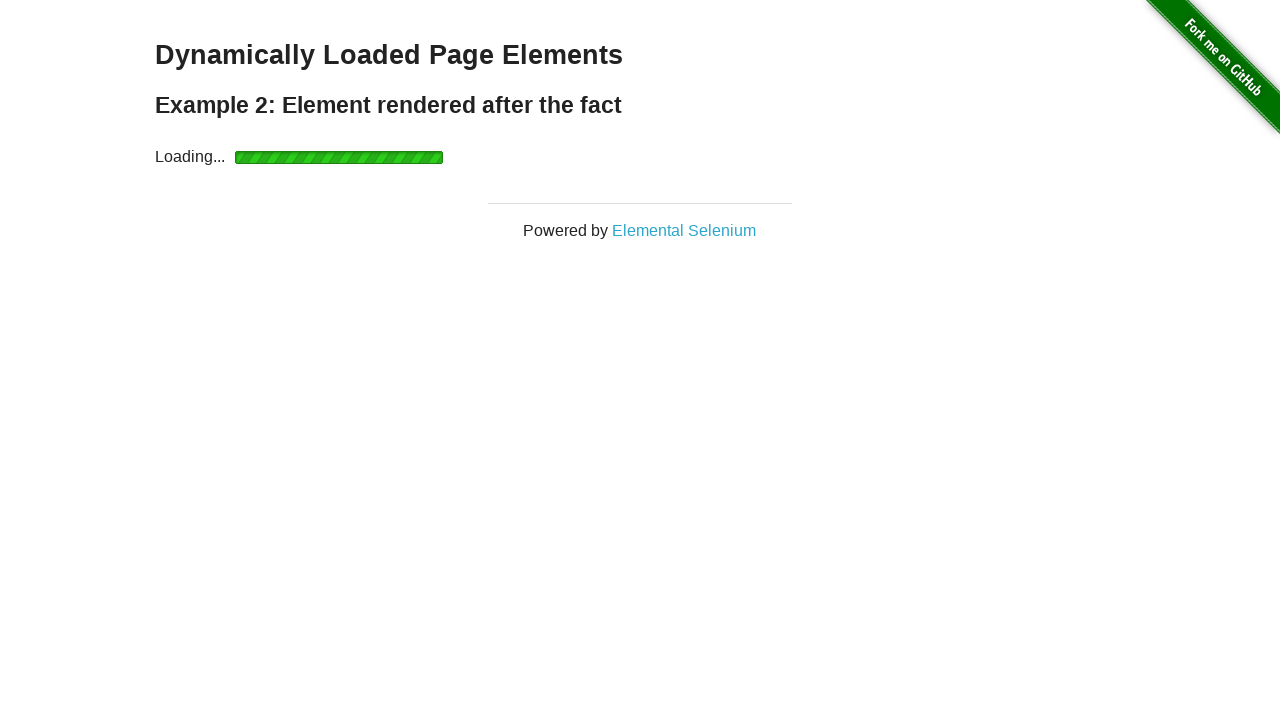

Waited for dynamically loaded content to appear
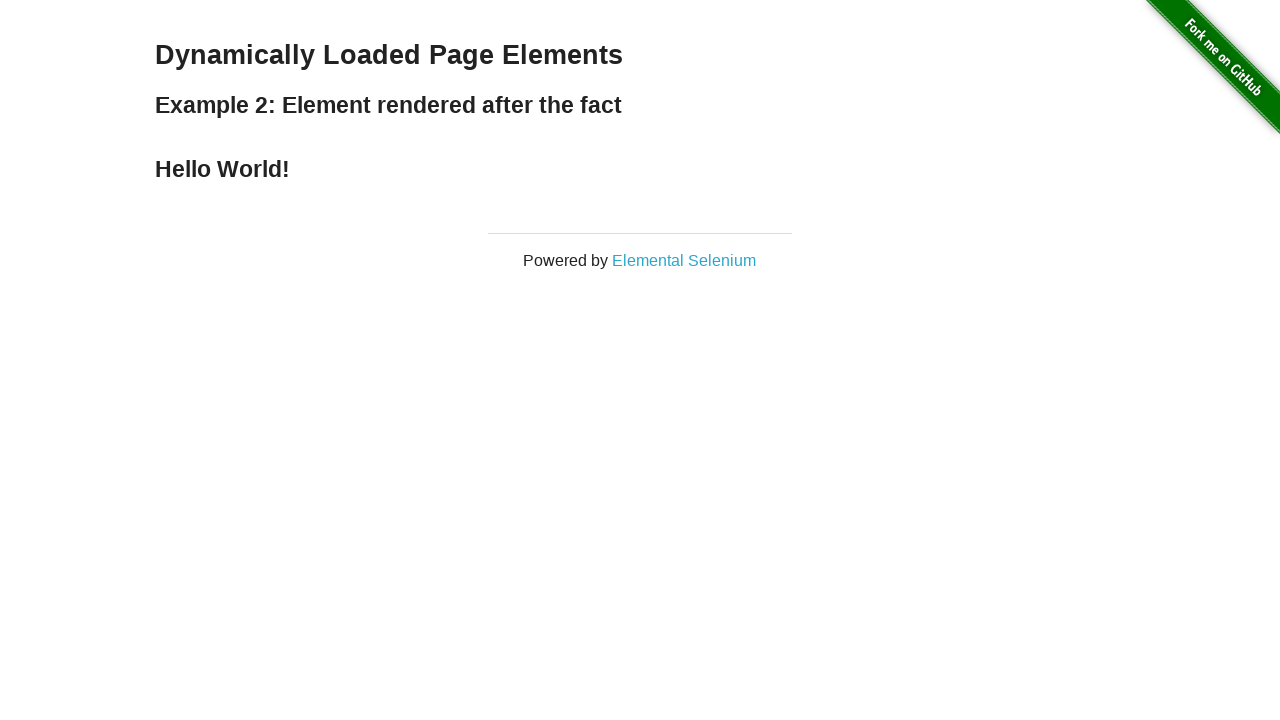

Retrieved text from loaded element: Hello World!
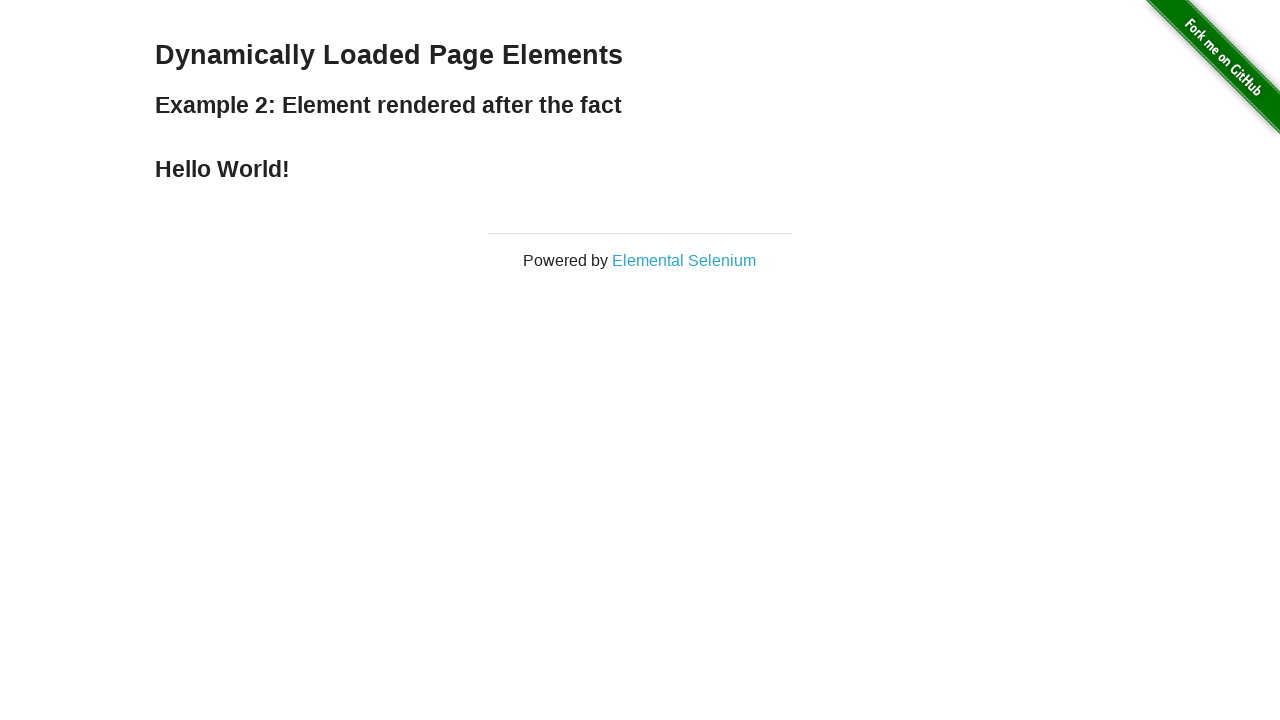

Printed finish text to console
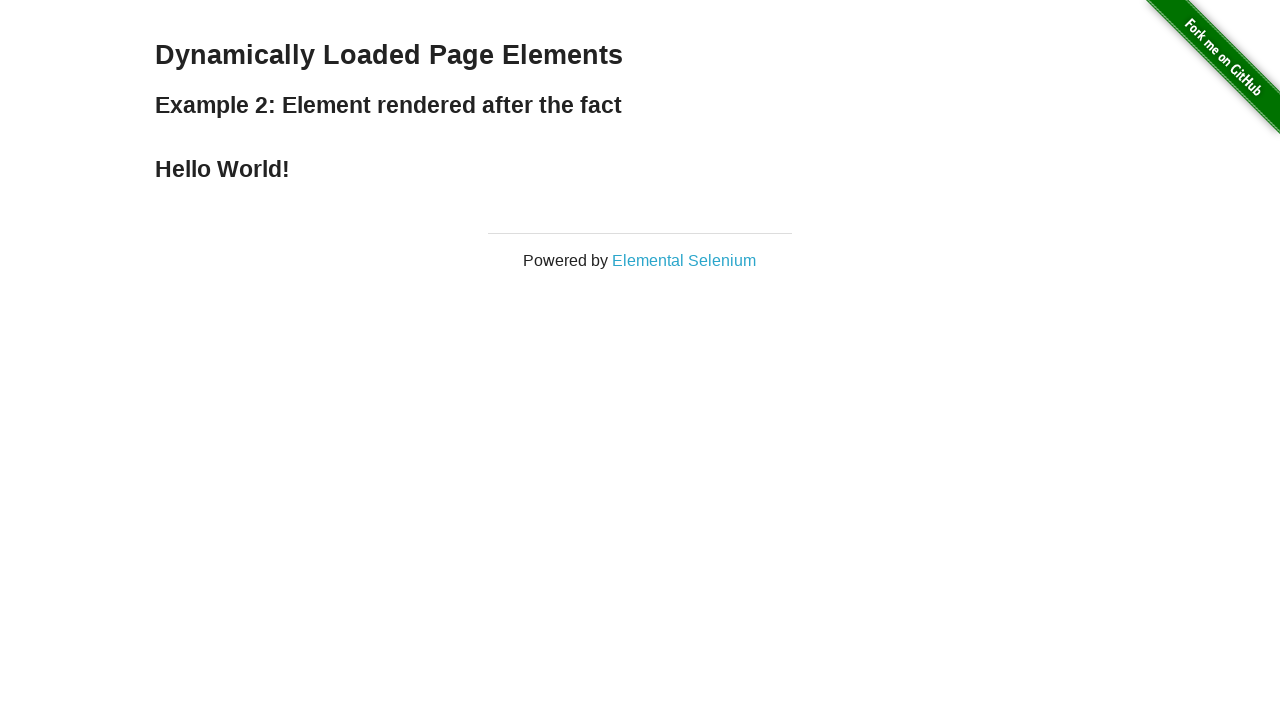

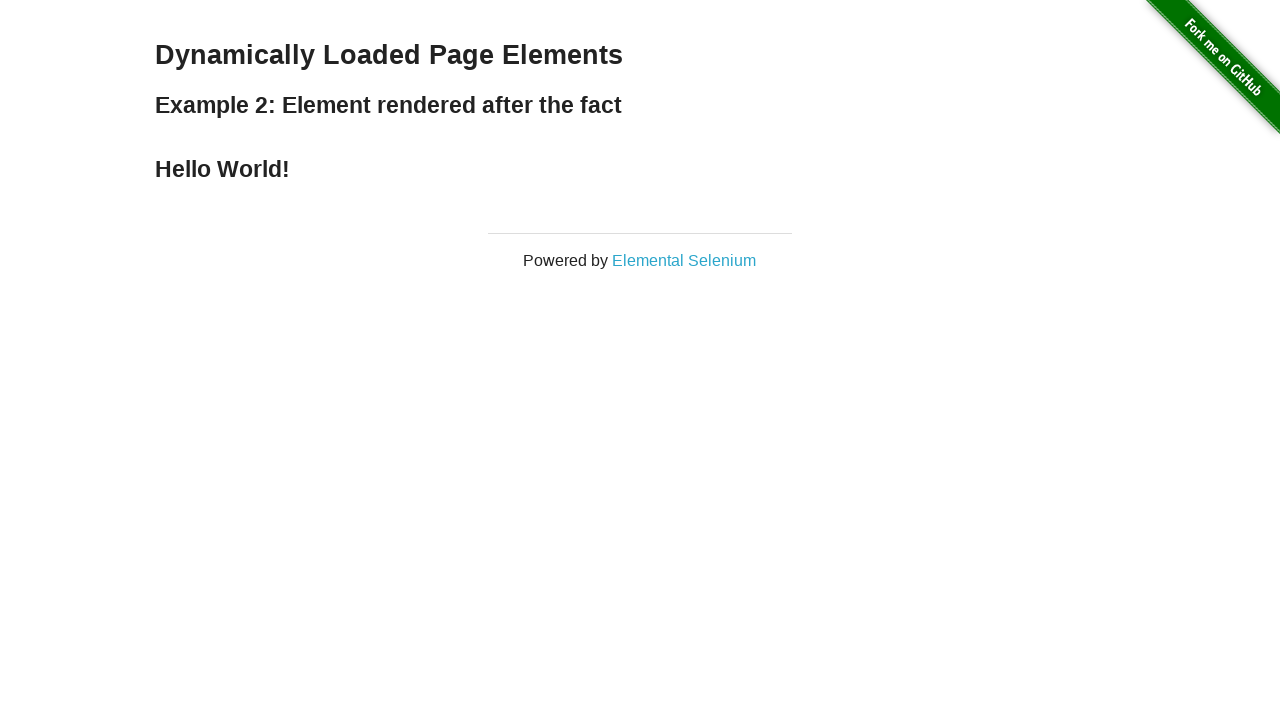